Tests navigation to the Sample App page by clicking the corresponding link

Starting URL: http://uitestingplayground.com/

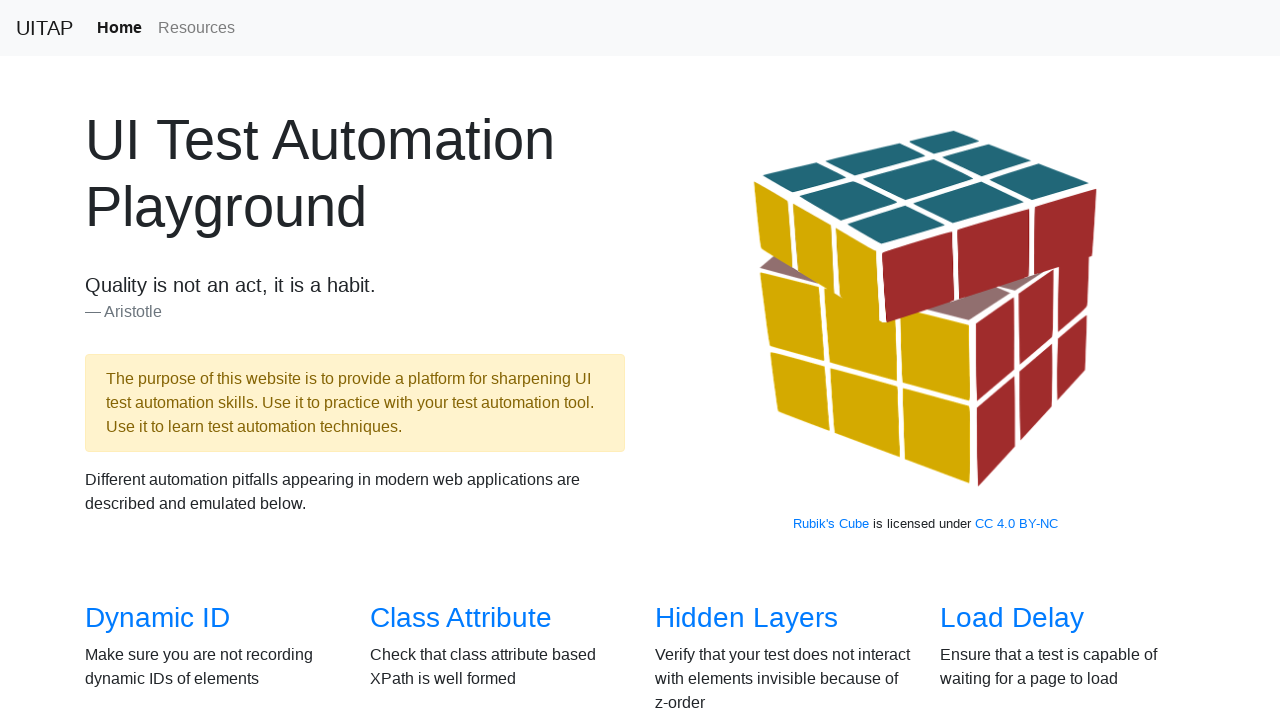

Clicked on Sample App link at (446, 360) on a[href='/sampleapp']
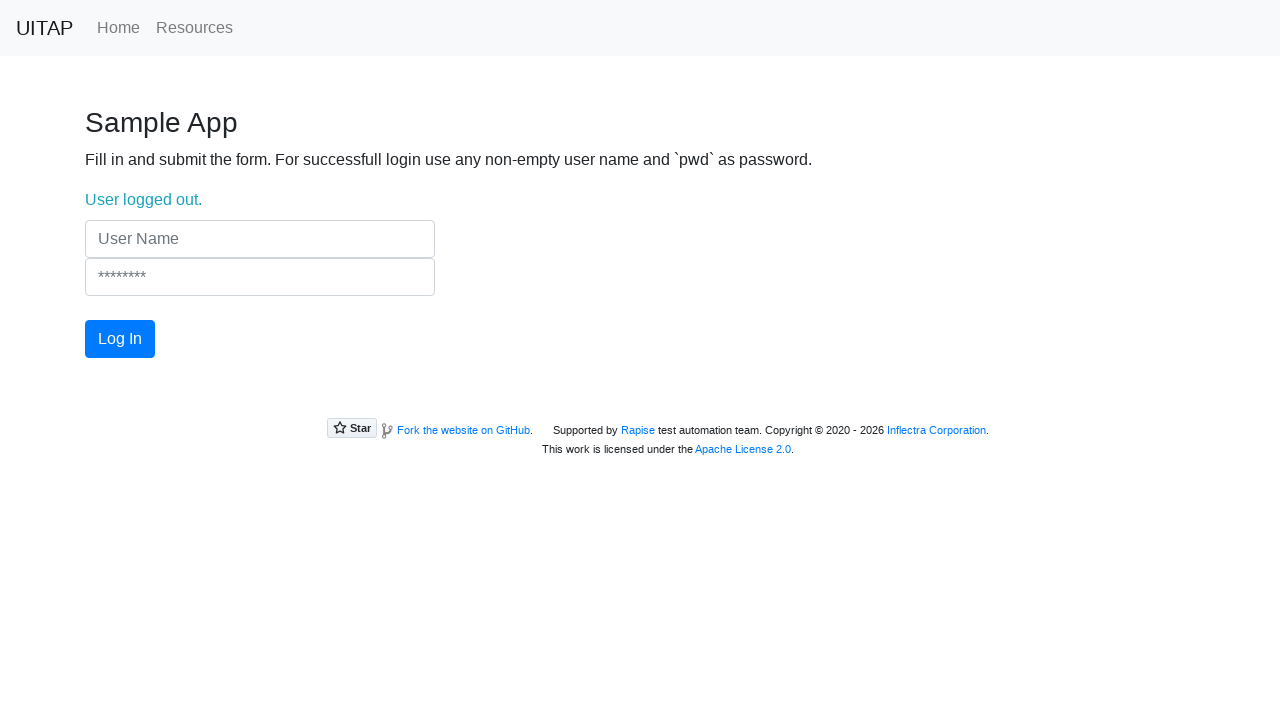

Waited for navigation to Sample App URL
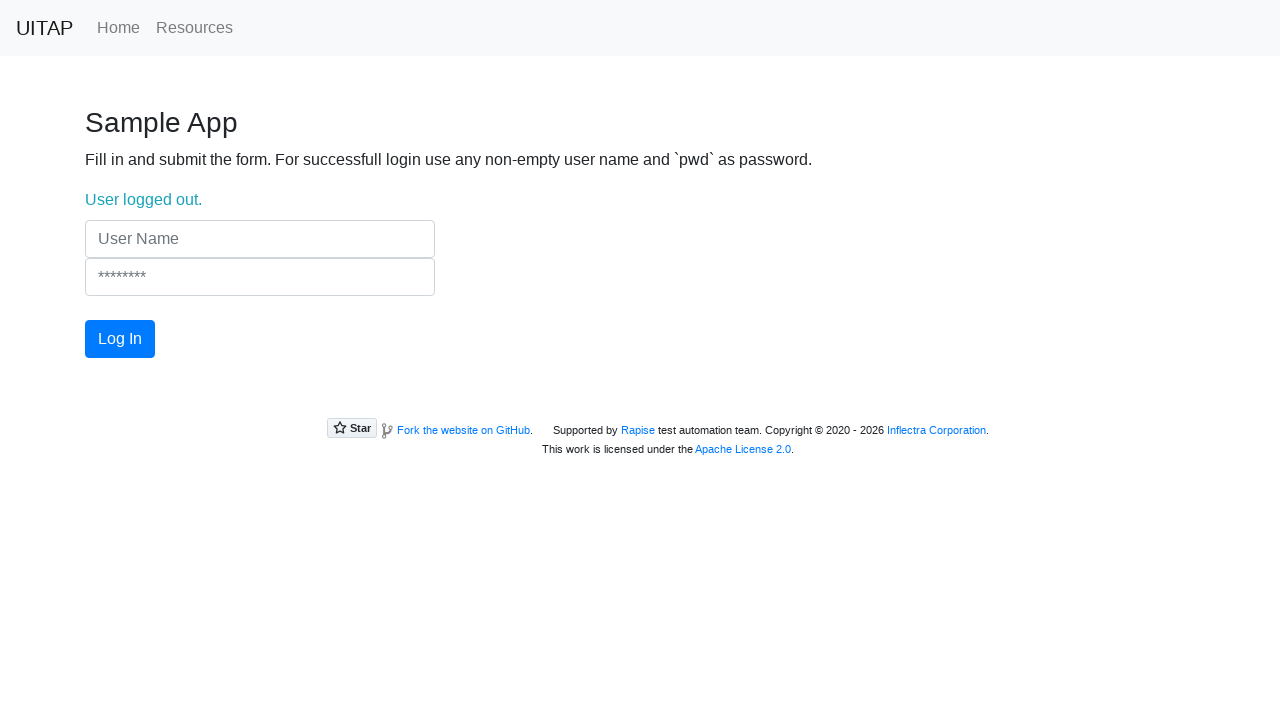

Verified Sample App heading is present on page
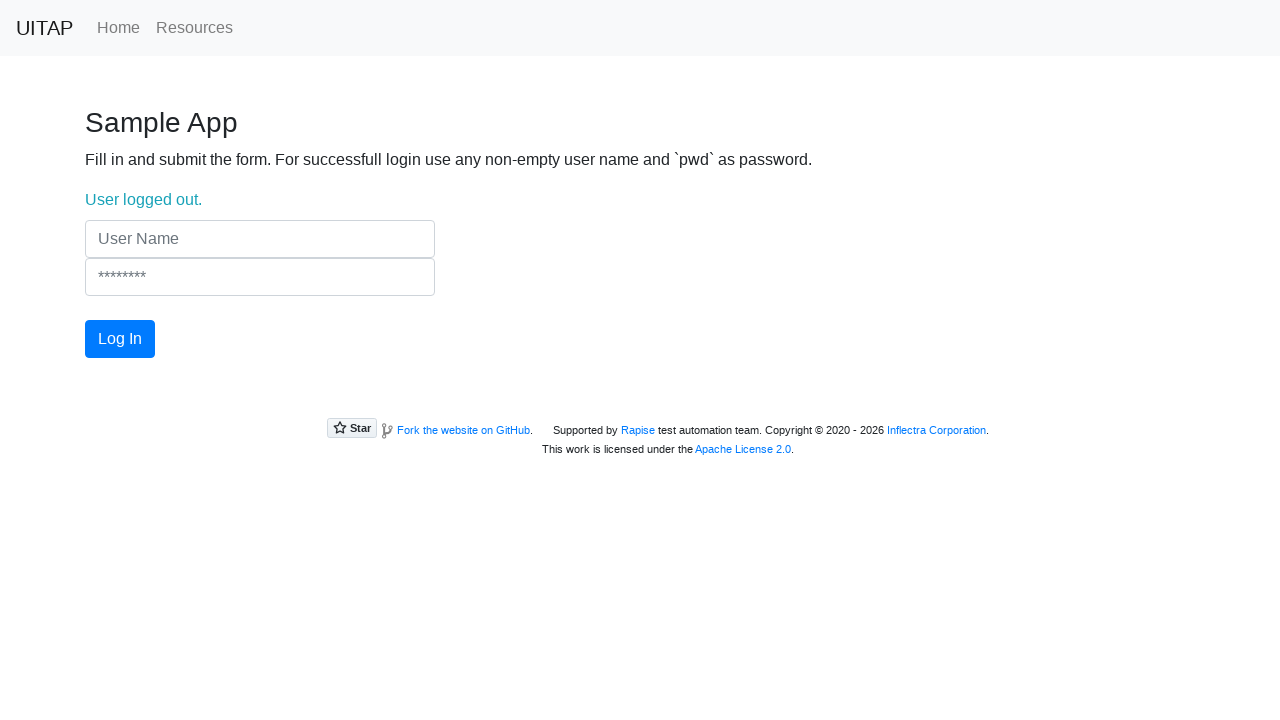

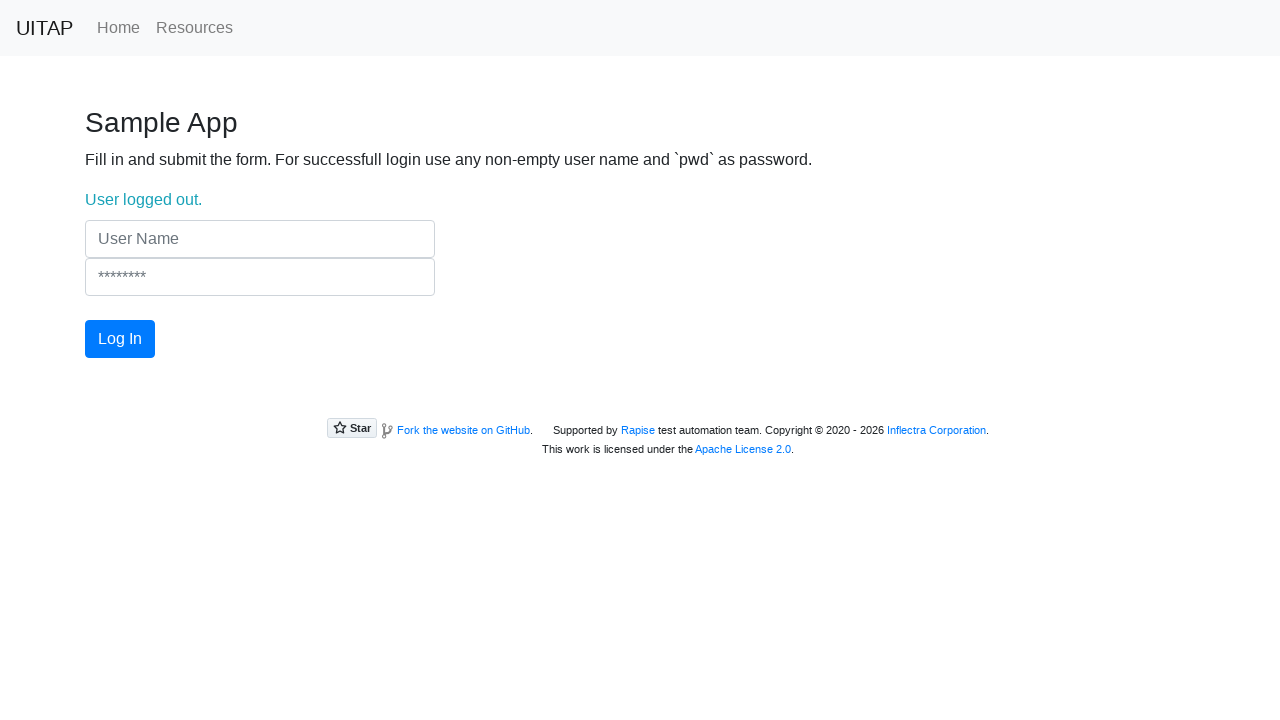